Tests successful user signup by filling the signup form with valid credentials

Starting URL: https://selenium-blog.herokuapp.com/signup

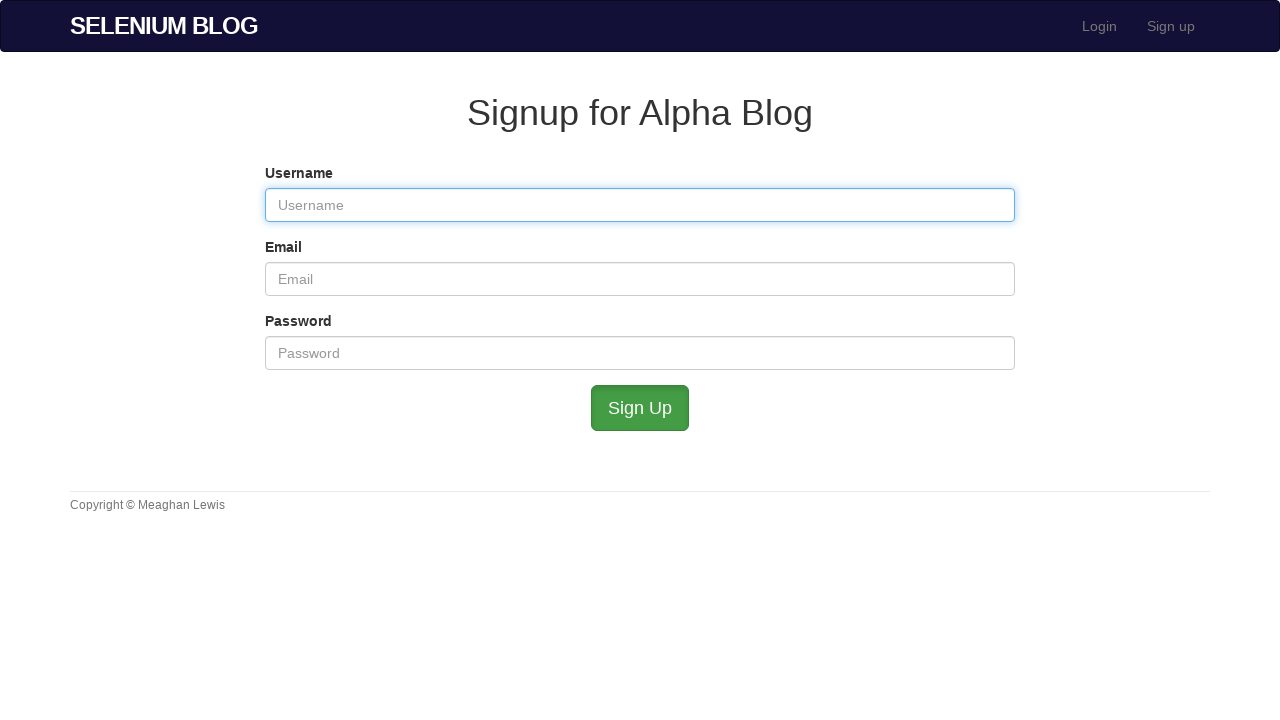

Filled username field with 'testuser847' on #user_username
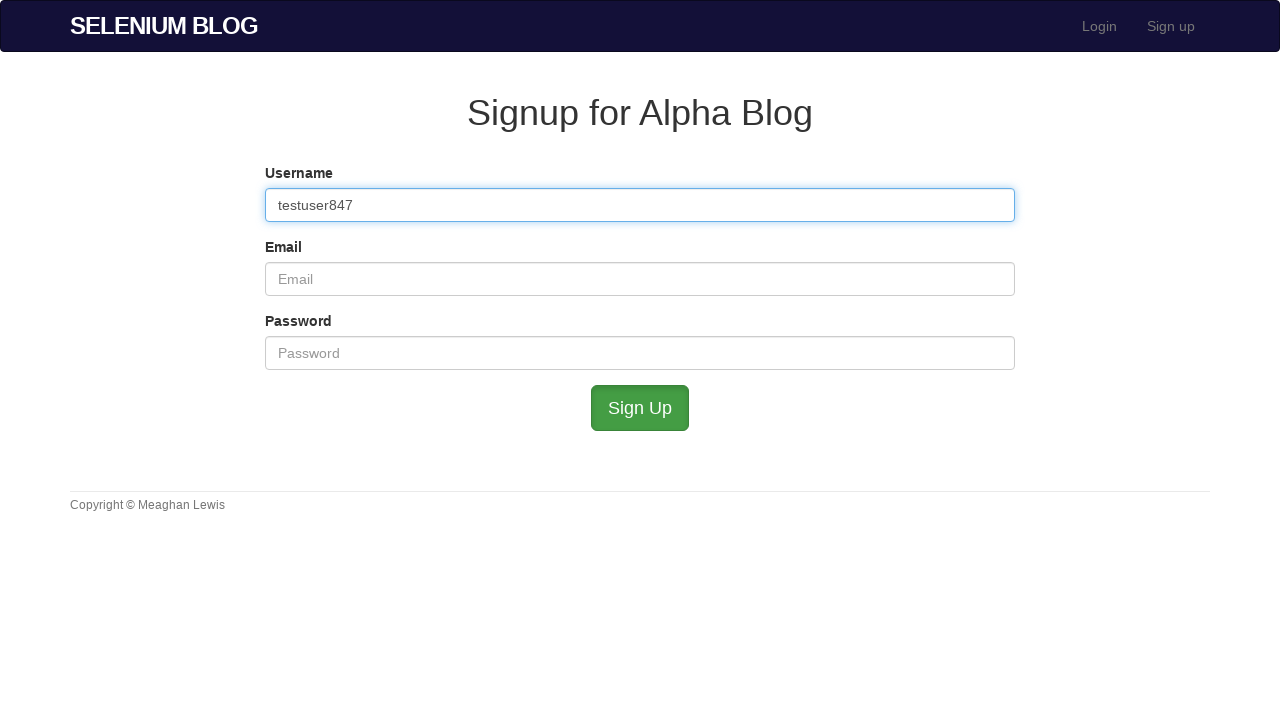

Filled email field with 'testuser847@example.com' on #user_email
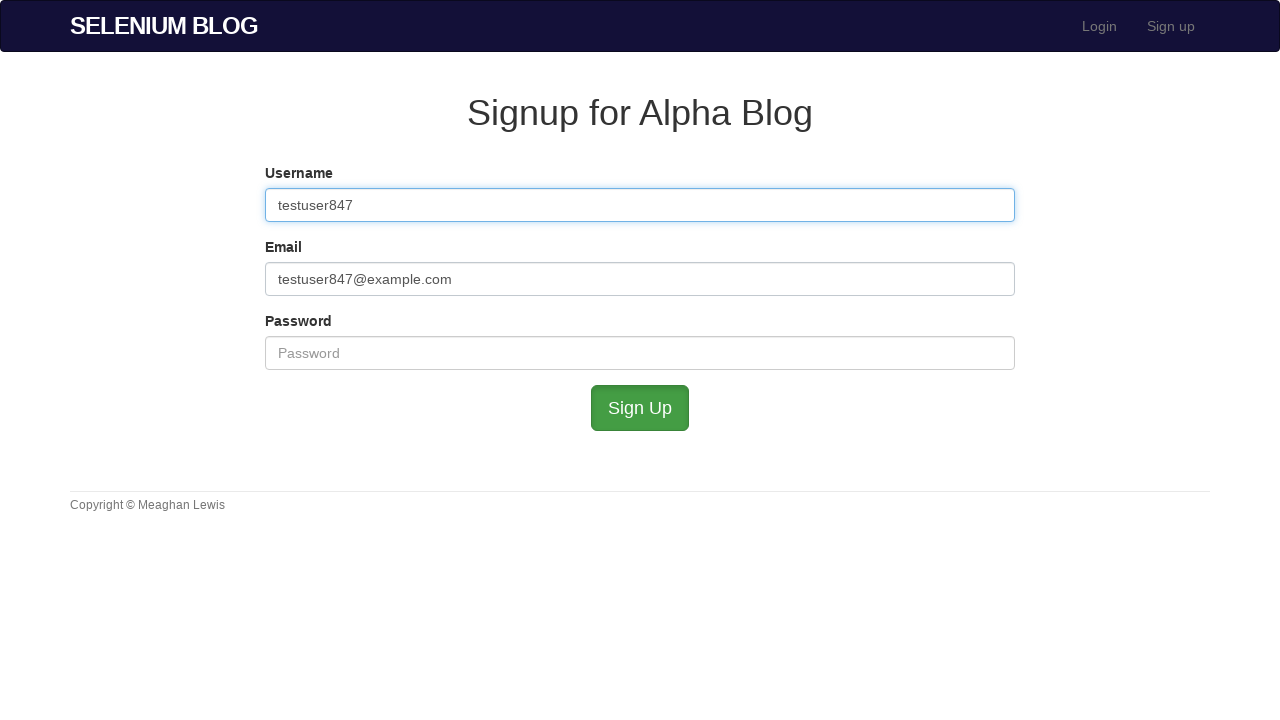

Filled password field with valid password on #user_password
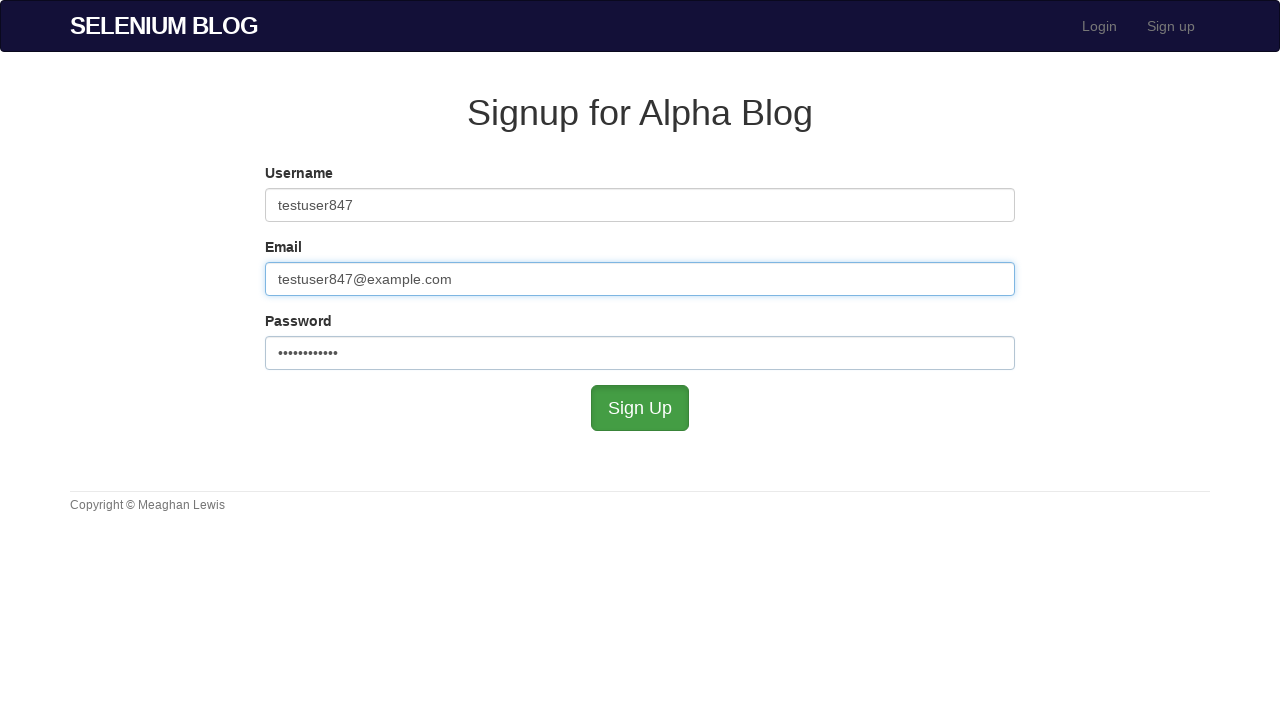

Clicked submit button to complete signup at (640, 408) on #submit
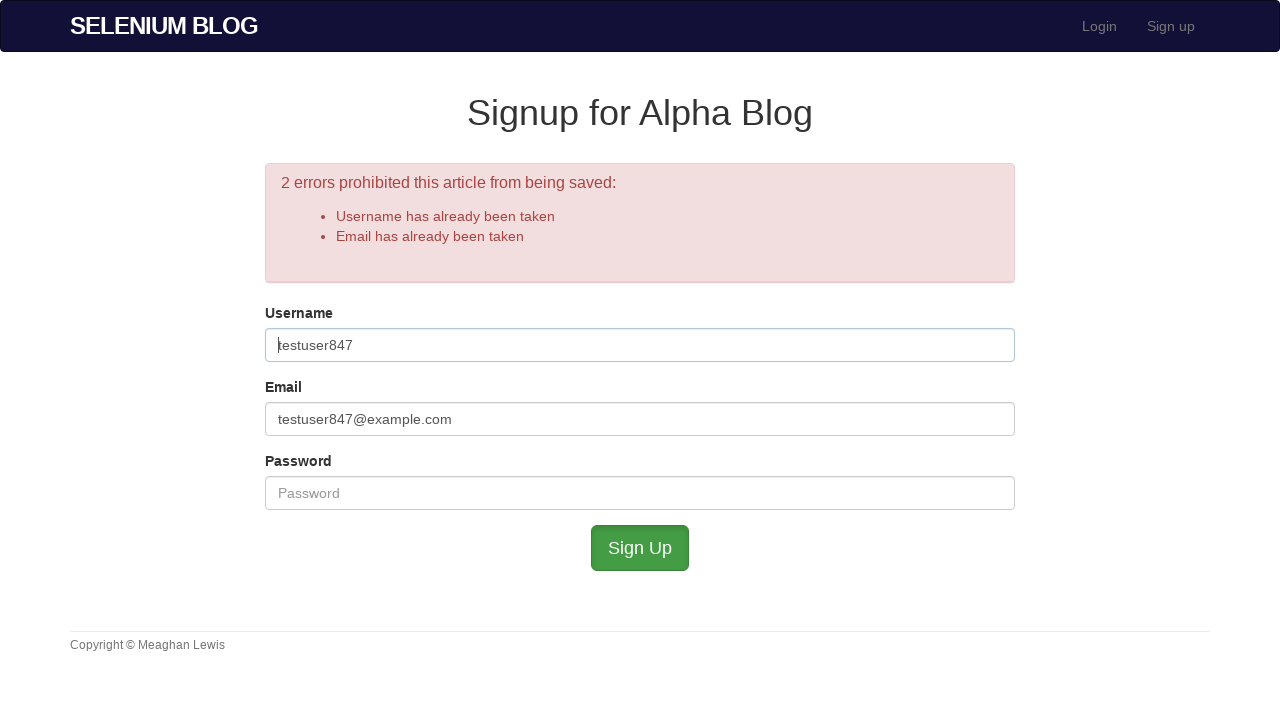

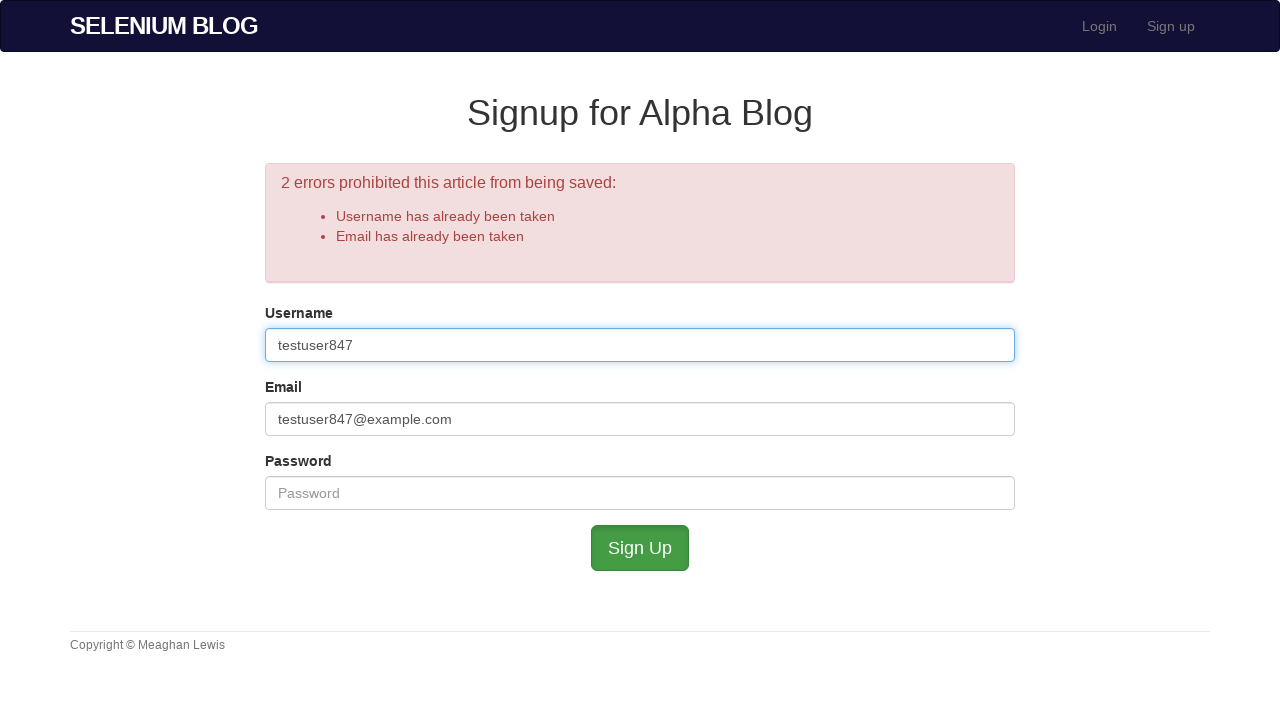